Tests that registration fails when first name field is left empty

Starting URL: https://www.sharelane.com/cgi-bin/register.py?page=1&zip_code=12345

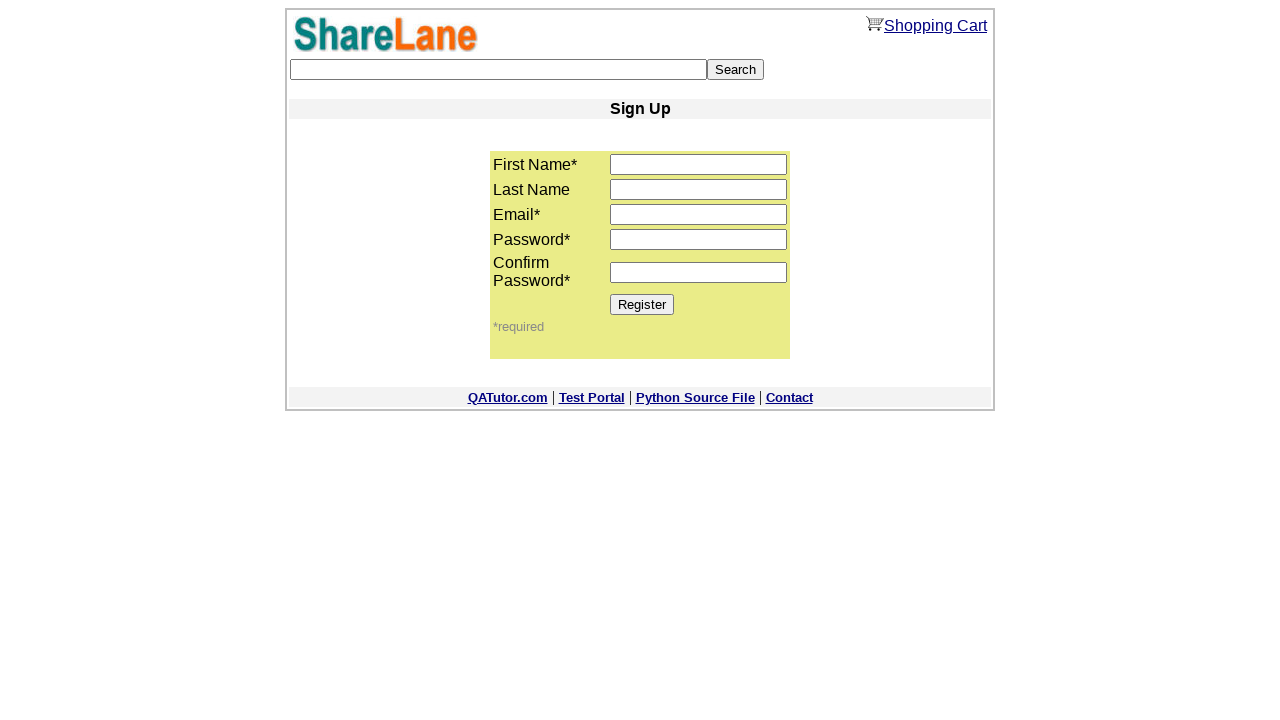

Filled last name field with 'Ivanov' on input[name='last_name']
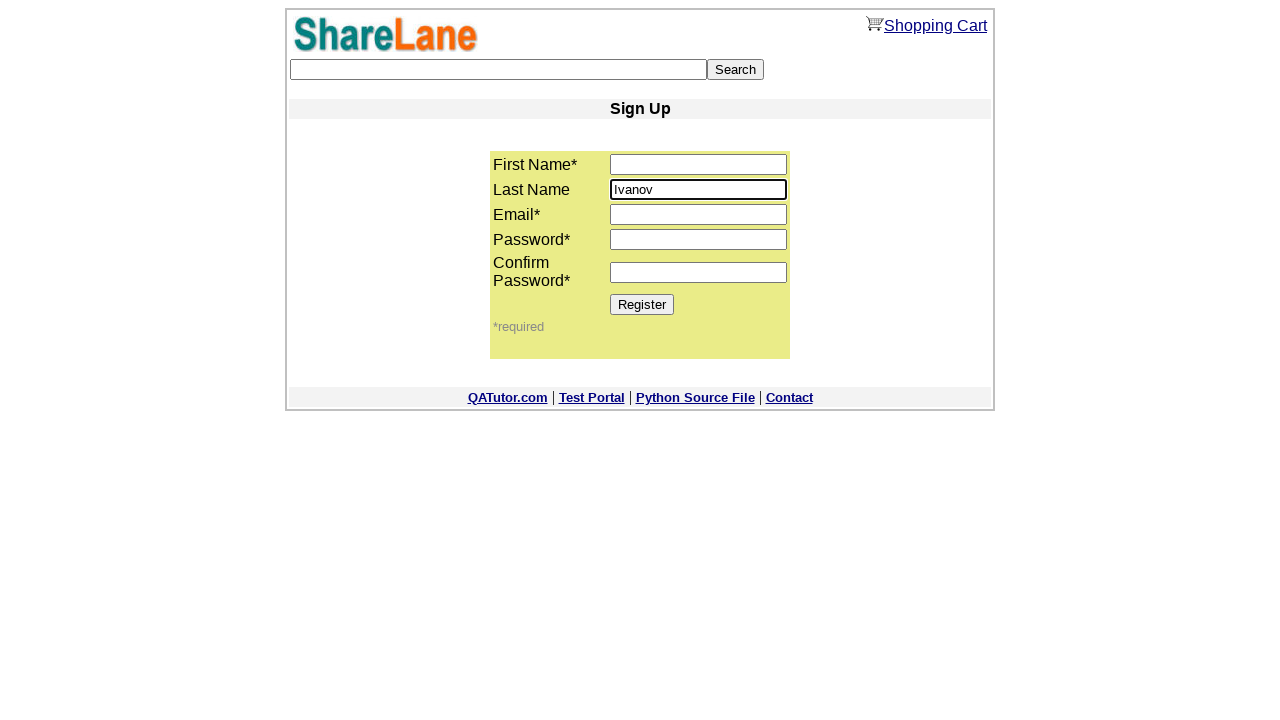

Filled email field with 'test2@gmail.com' on input[name='email']
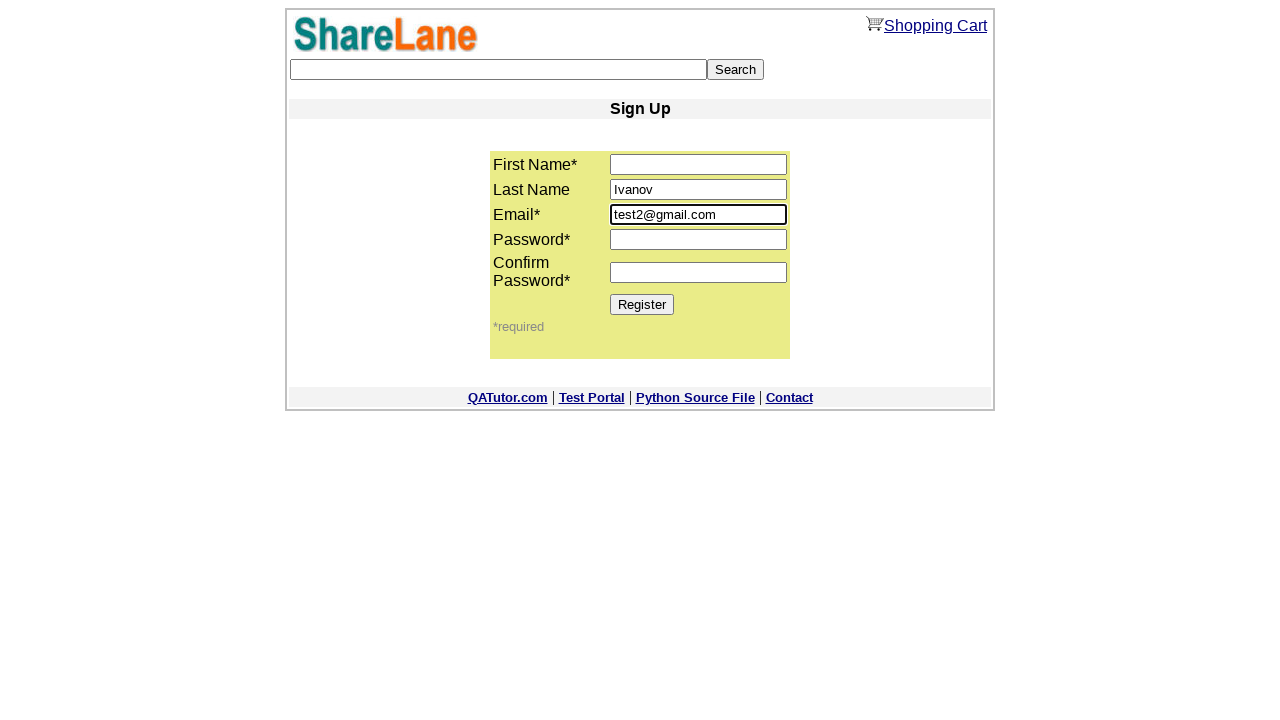

Filled password field with 'ivan' on input[name='password1']
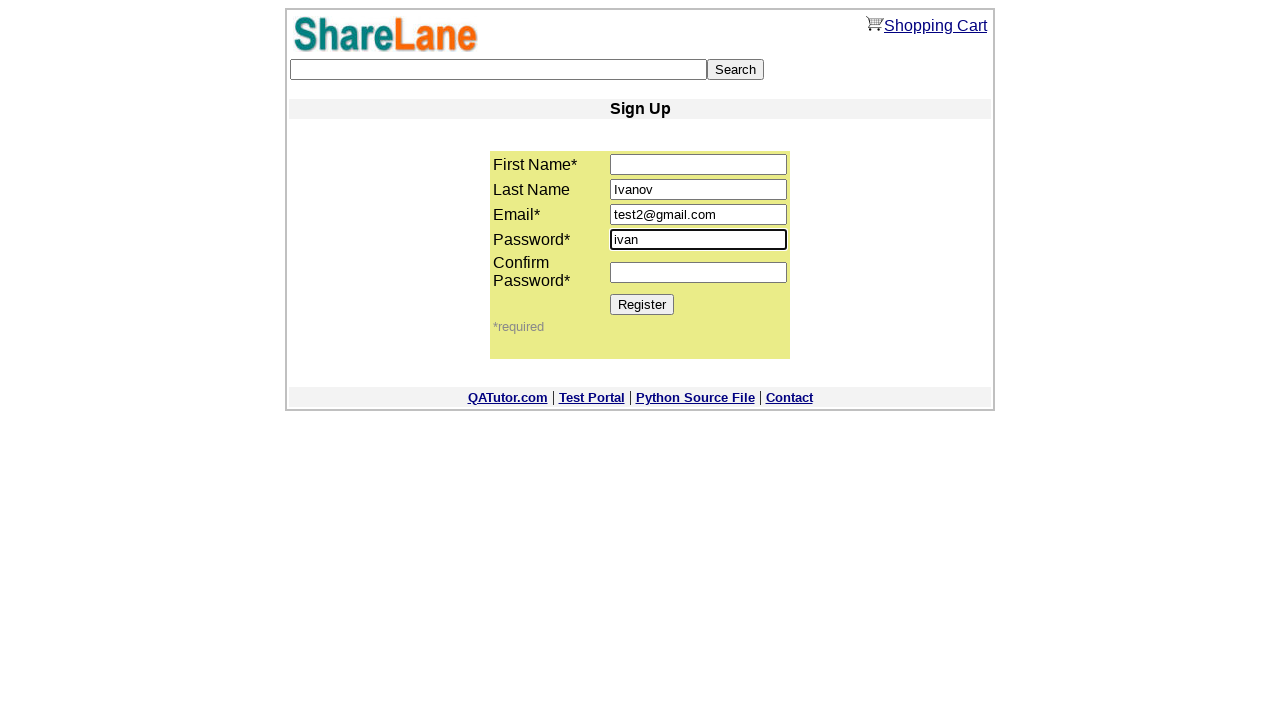

Filled confirm password field with 'ivan' on input[name='password2']
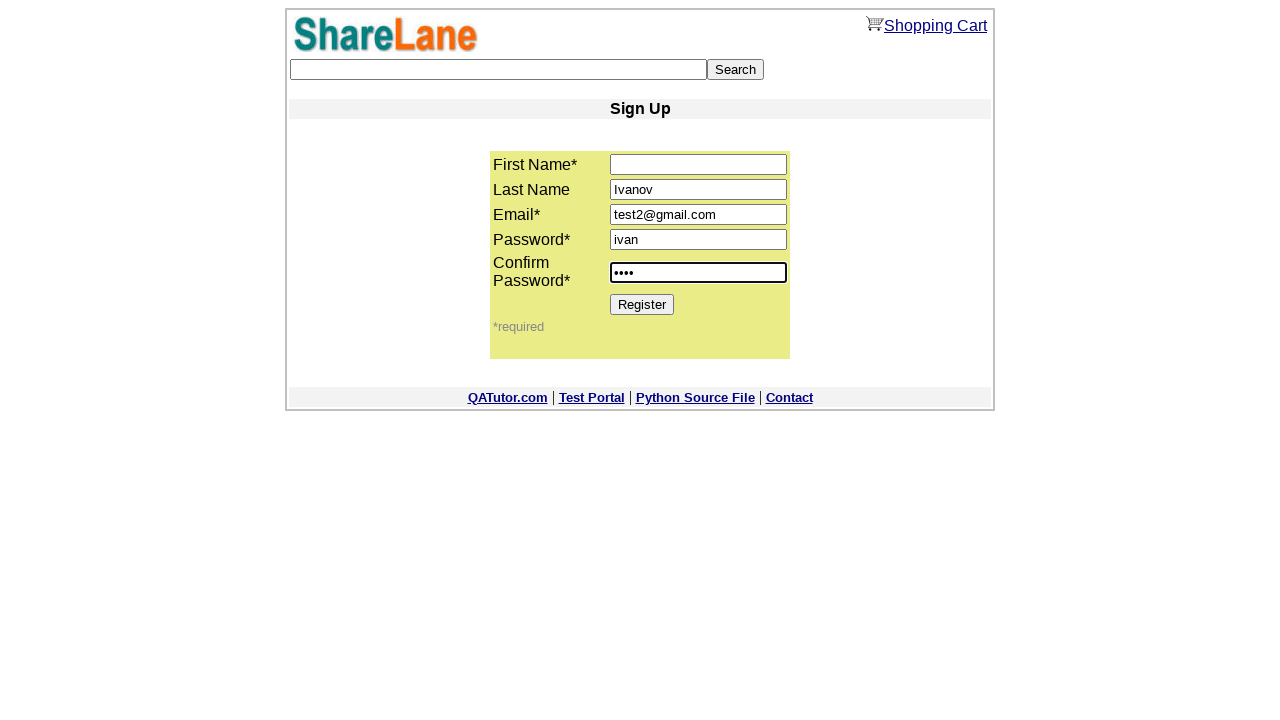

Clicked Register button to submit form without first name at (642, 304) on input[value='Register']
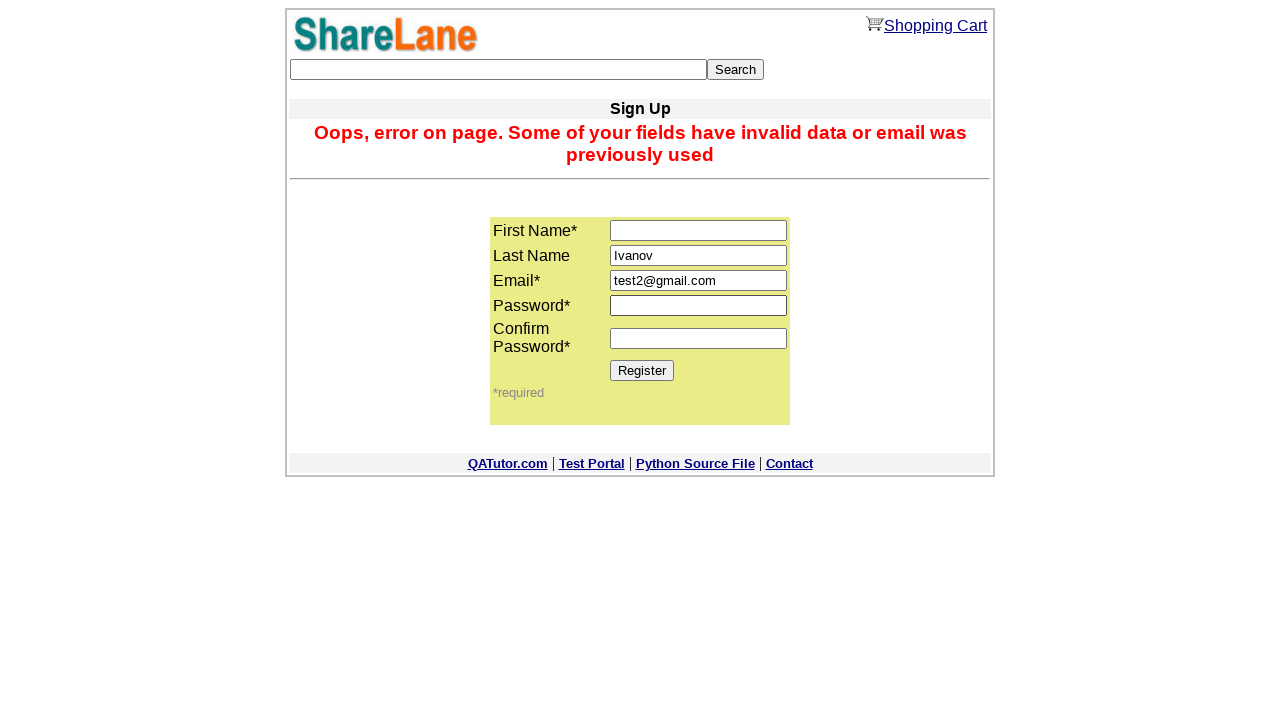

Error message appeared - registration failed due to missing first name
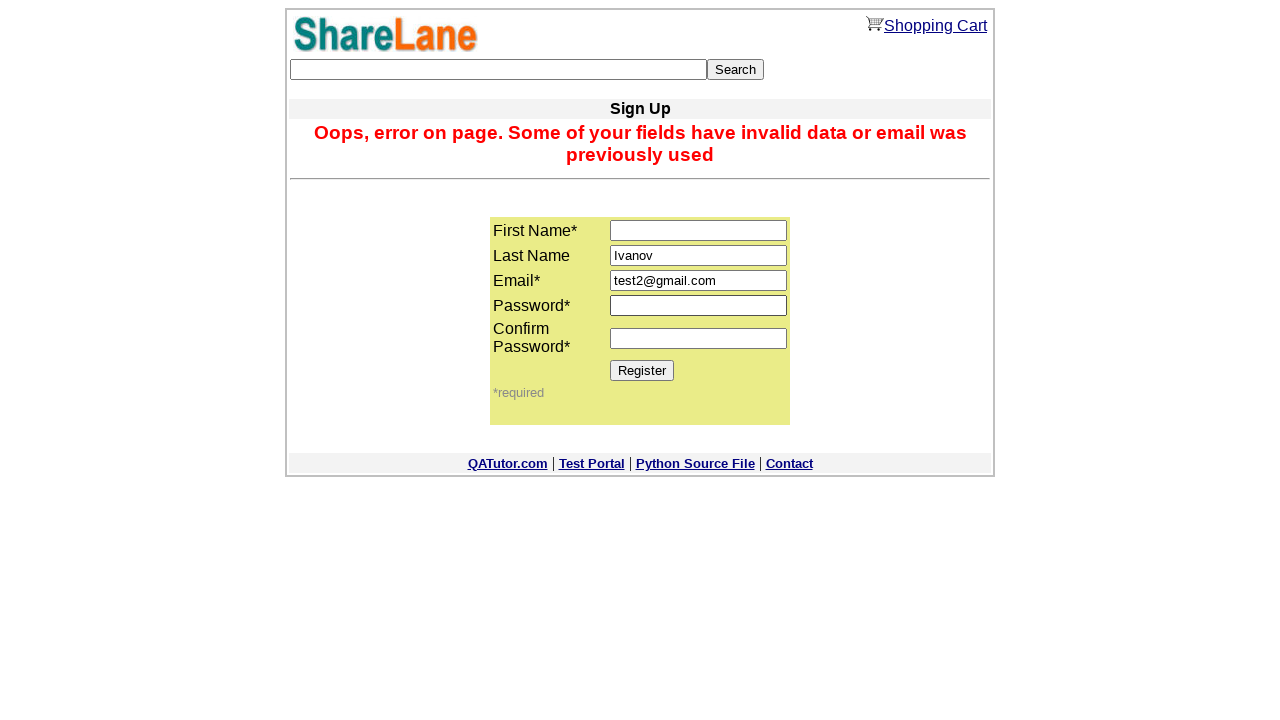

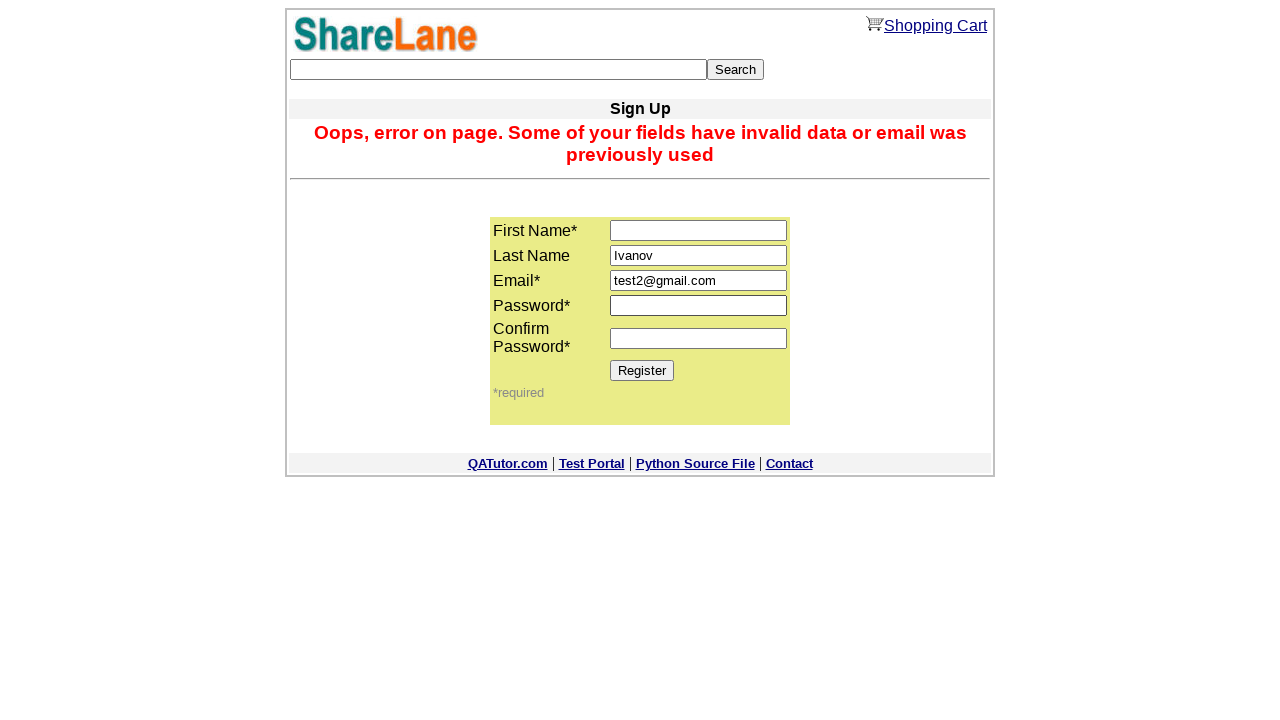